Tests right-click context menu functionality by opening a context menu, clicking an Edit option, and accepting the resulting alert dialog.

Starting URL: https://swisnl.github.io/jQuery-contextMenu/demo.html

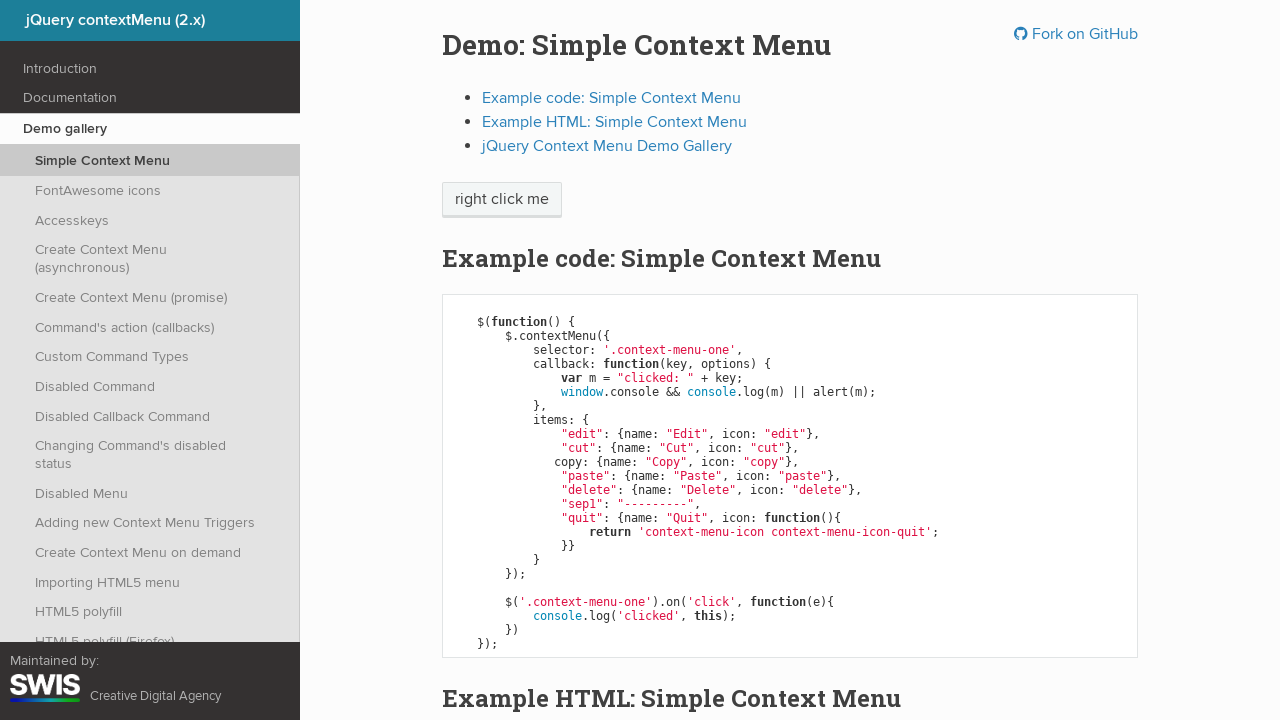

Right-clicked on context menu button to open context menu at (502, 200) on span.context-menu-one.btn.btn-neutral
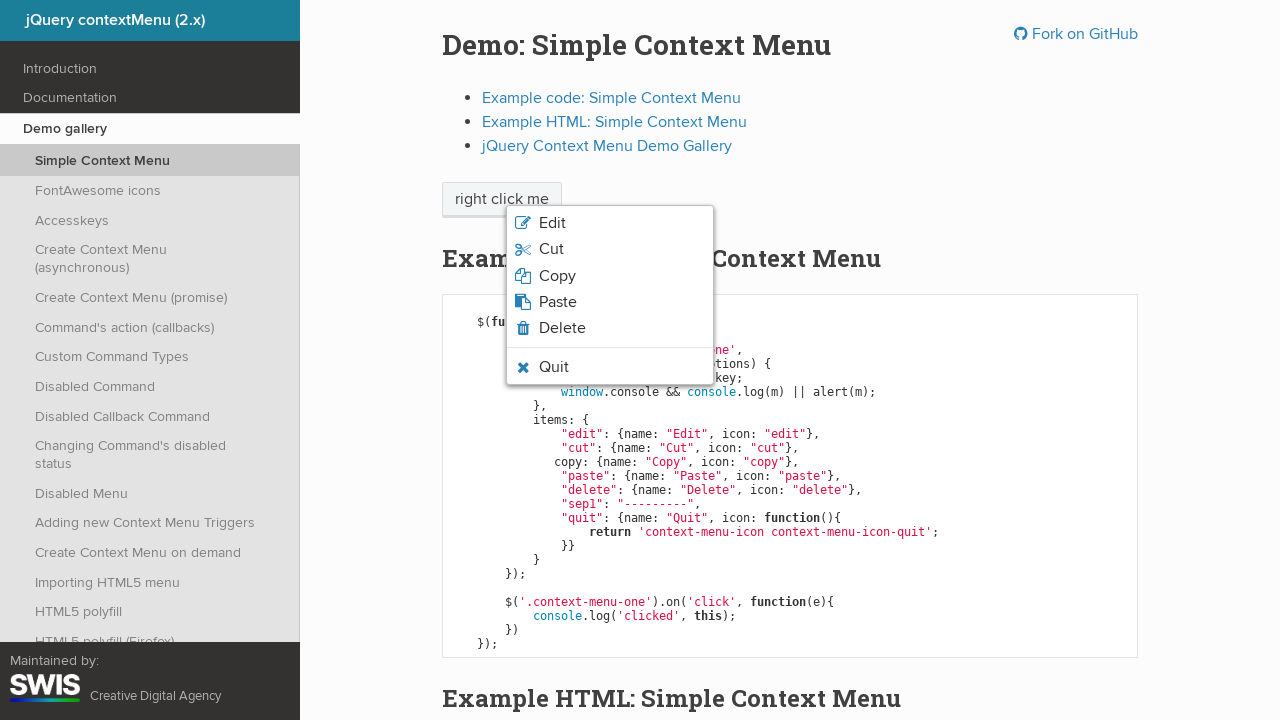

Clicked on 'Edit' option in context menu at (552, 223) on xpath=//span[text()='Edit']
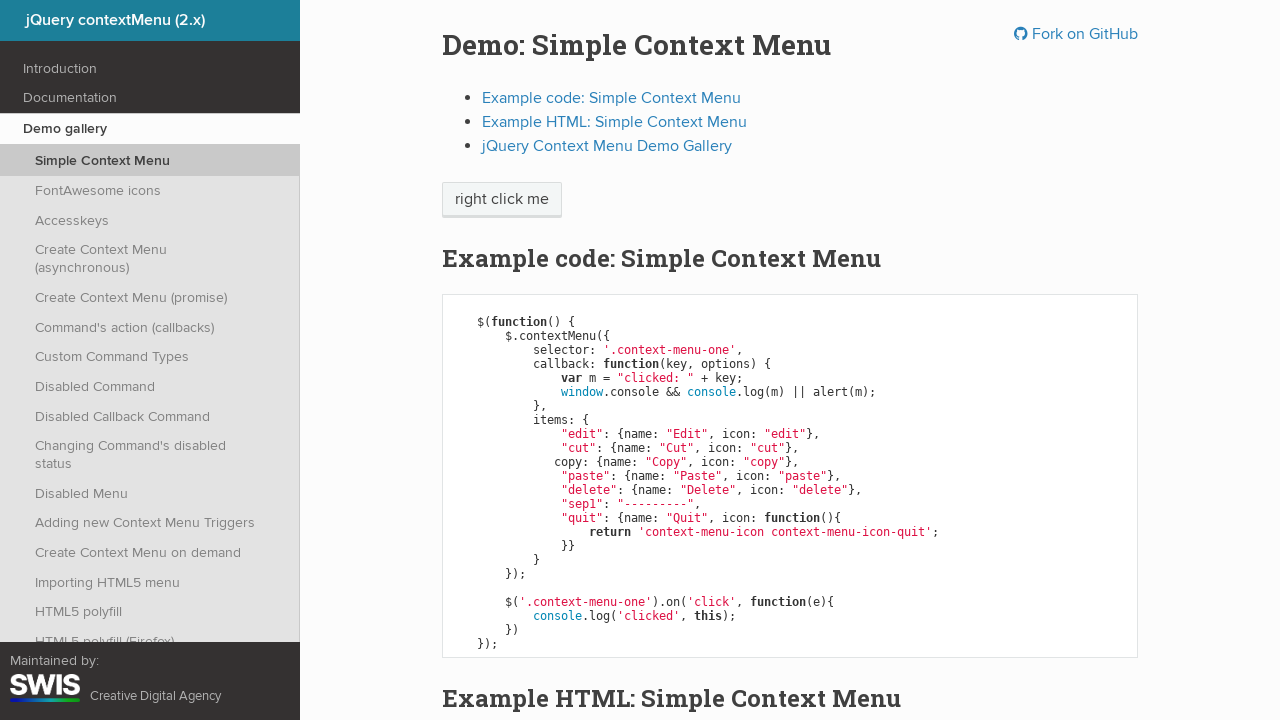

Set up dialog handler to accept alerts
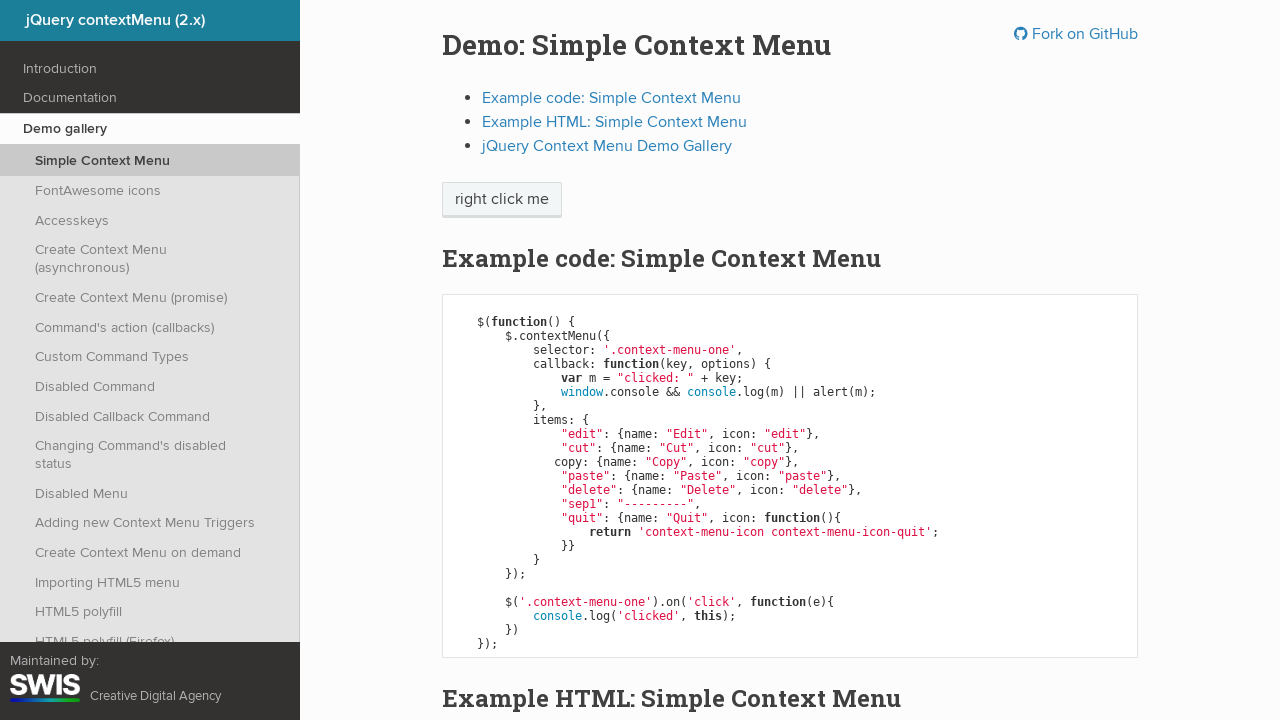

Waited for alert dialog to appear
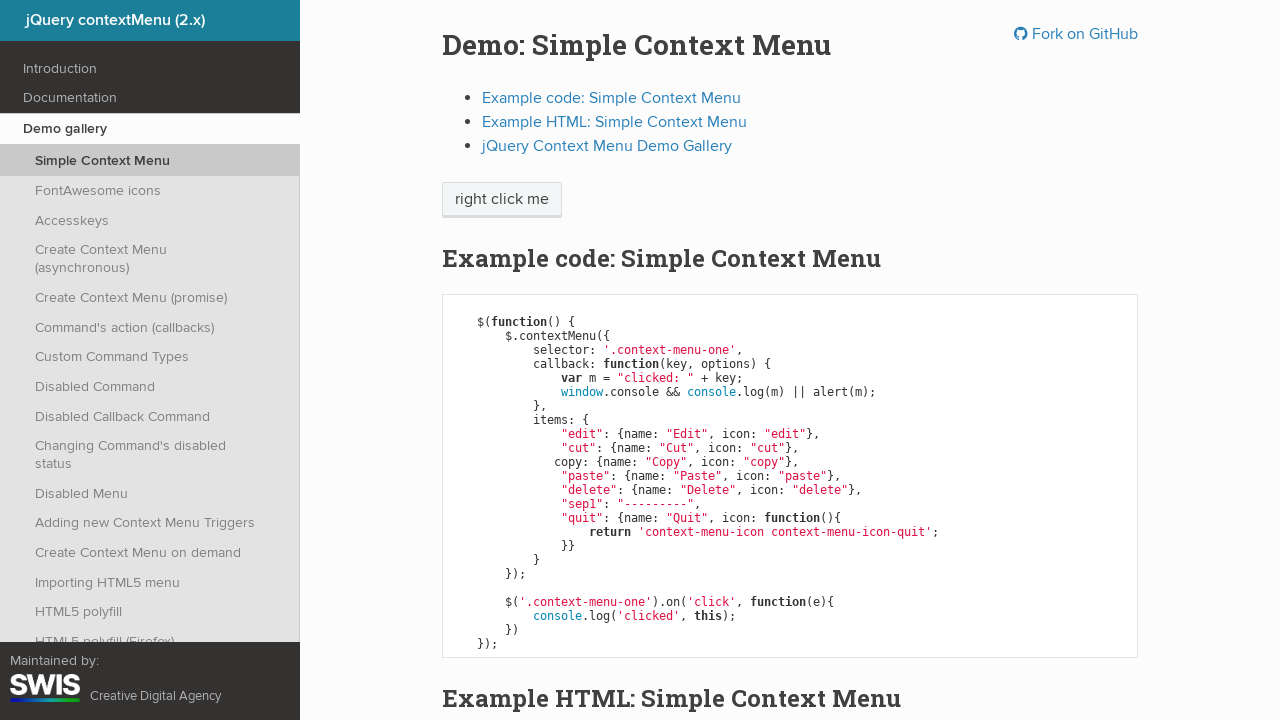

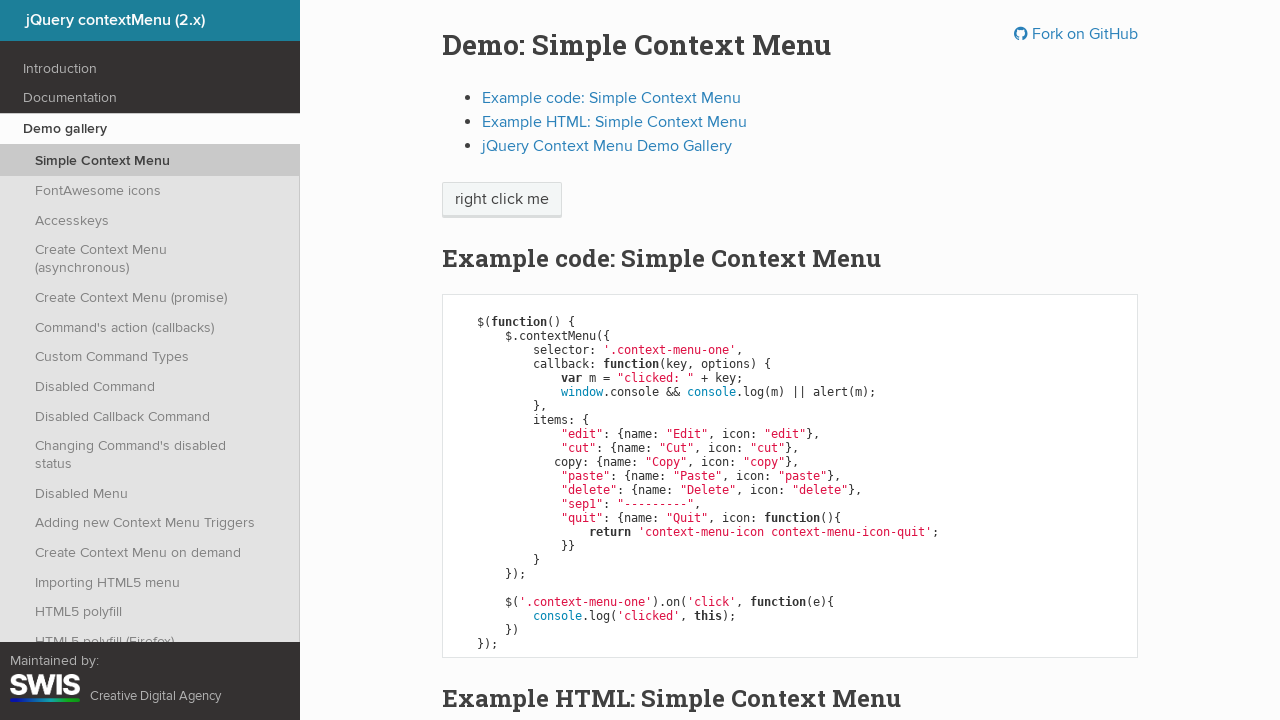